Tests a registration form by filling in all personal information fields (first name, last name, email, phone, address) and submitting the form

Starting URL: http://suninjuly.github.io/registration1.html

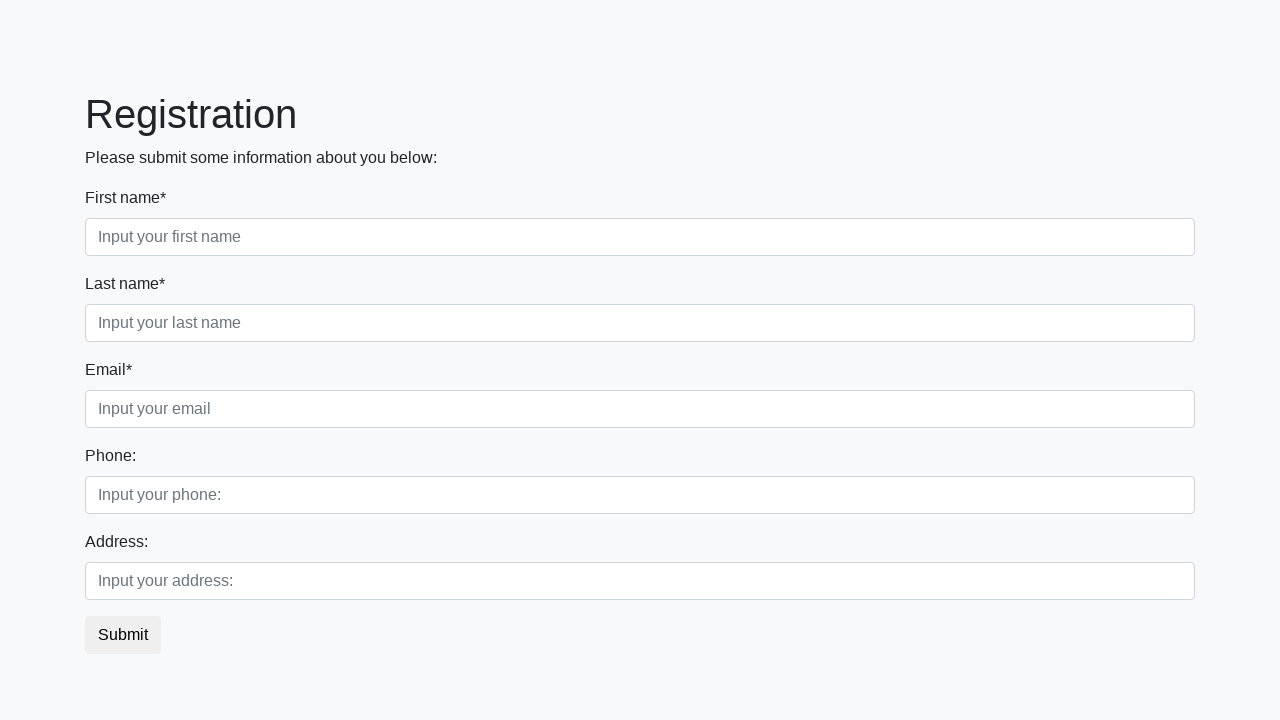

Filled first name field with 'John' on //label[contains(text(),'First name')]/following-sibling::input
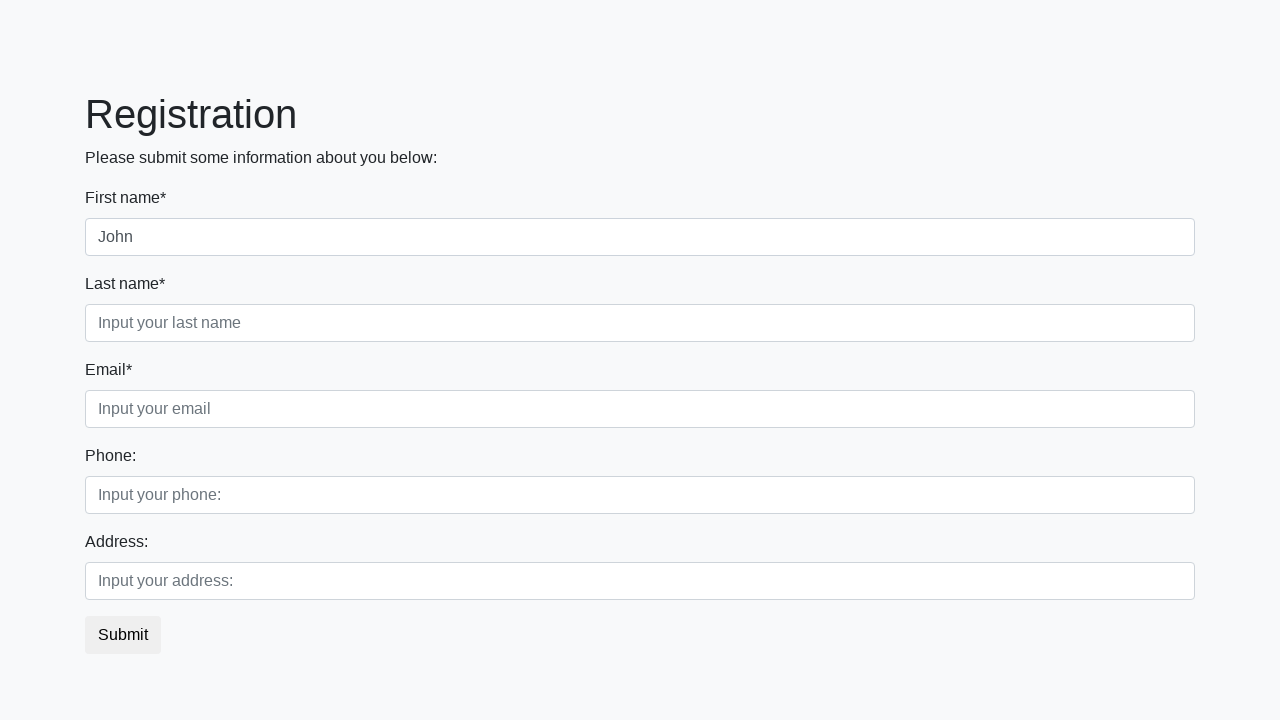

Filled last name field with 'Doe' on //label[contains(text(),'Last name')]/following-sibling::input
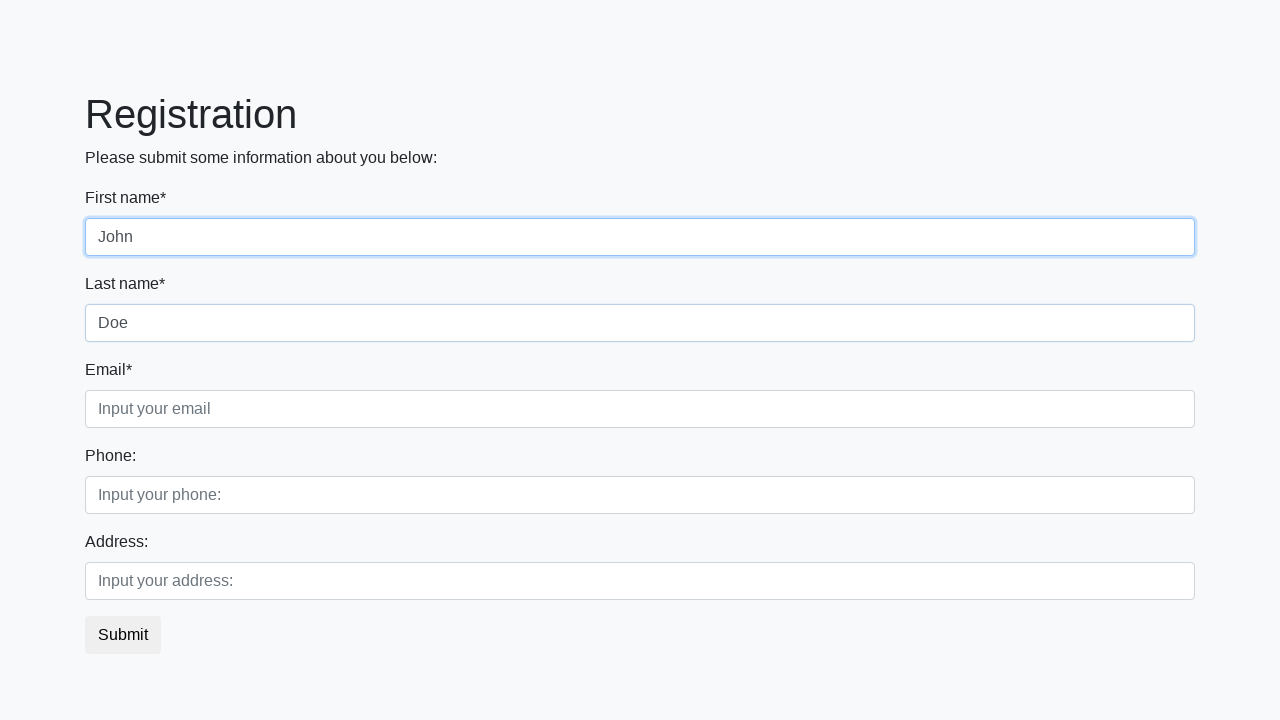

Filled email field with 'example@gmail.com' on //label[contains(text(),'Email')]/following-sibling::input
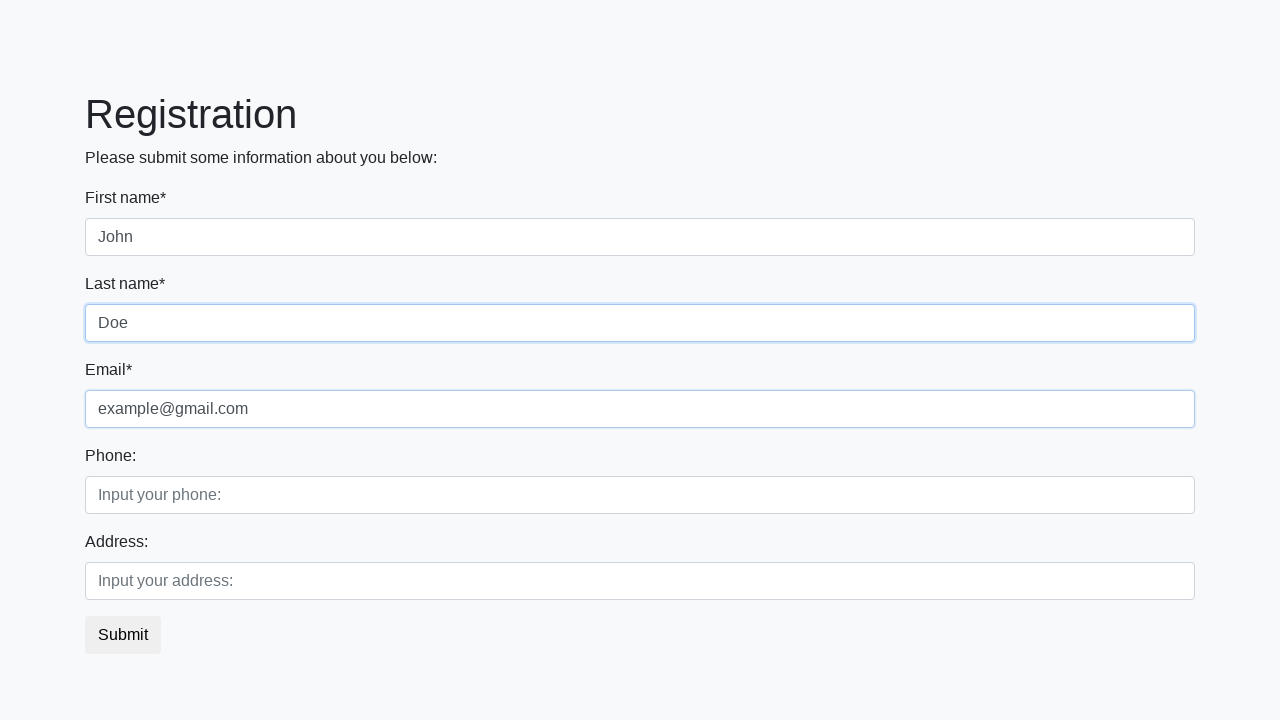

Filled phone field with '+442071234567' on //label[contains(text(),'Phone')]/following-sibling::input
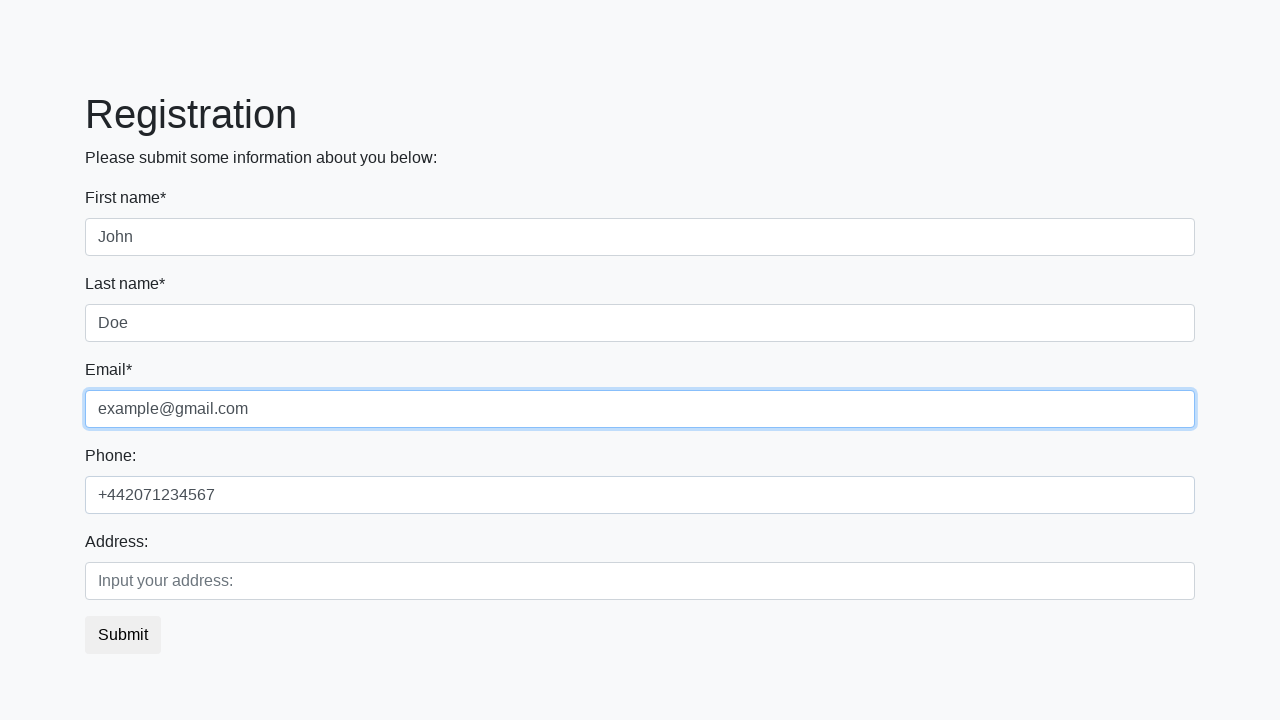

Filled address field with 'Maple Street 1, London, England' on //label[contains(text(),'Address')]/following-sibling::input
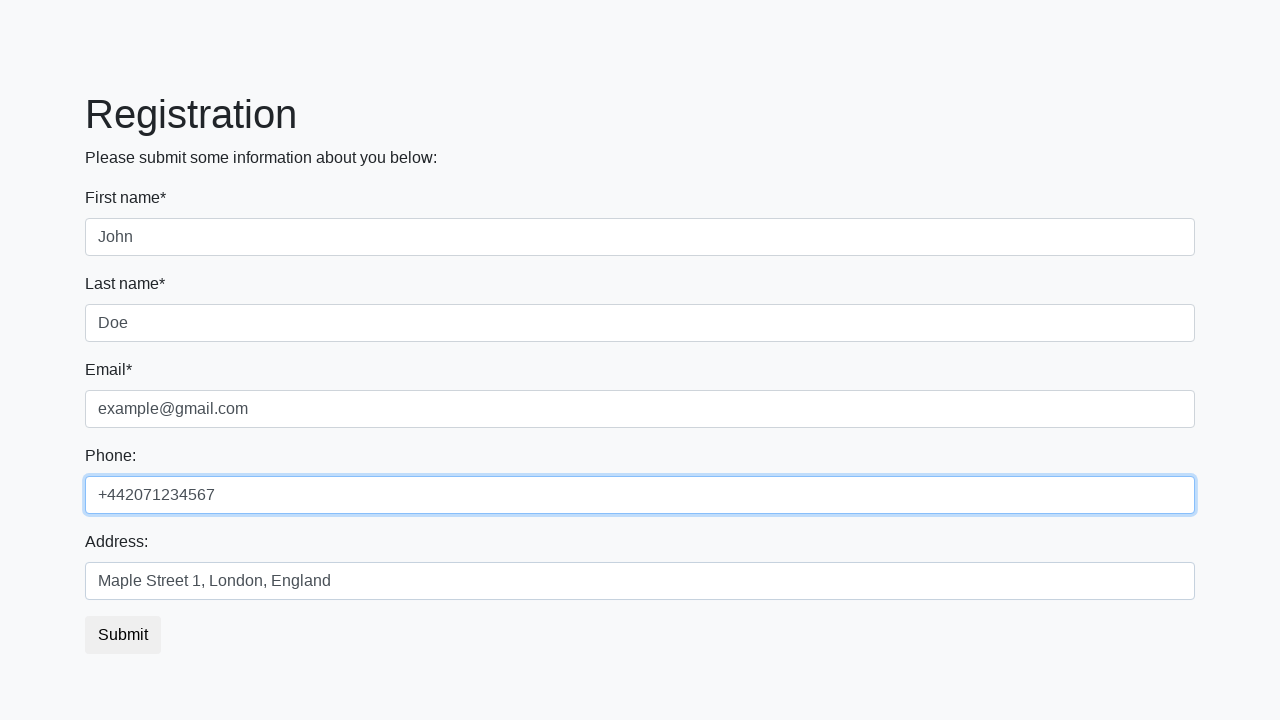

Clicked submit button to submit registration form at (123, 635) on button[type='submit']
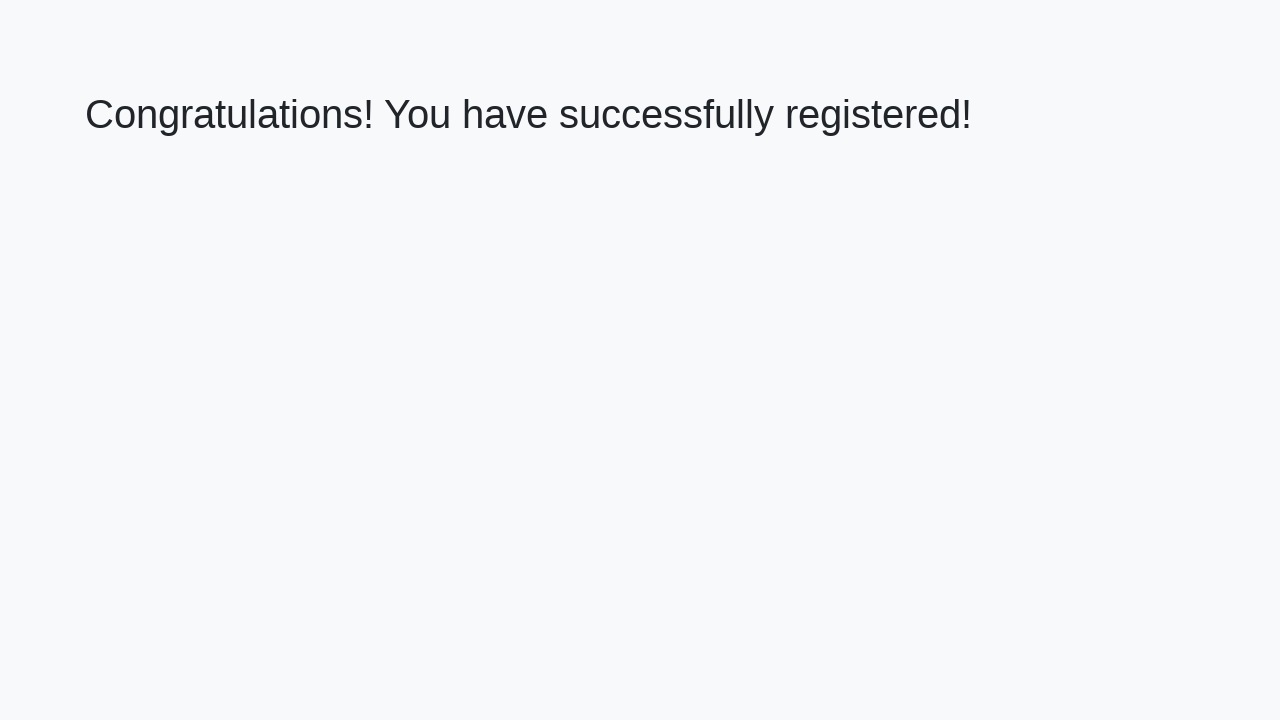

Success message appeared after form submission
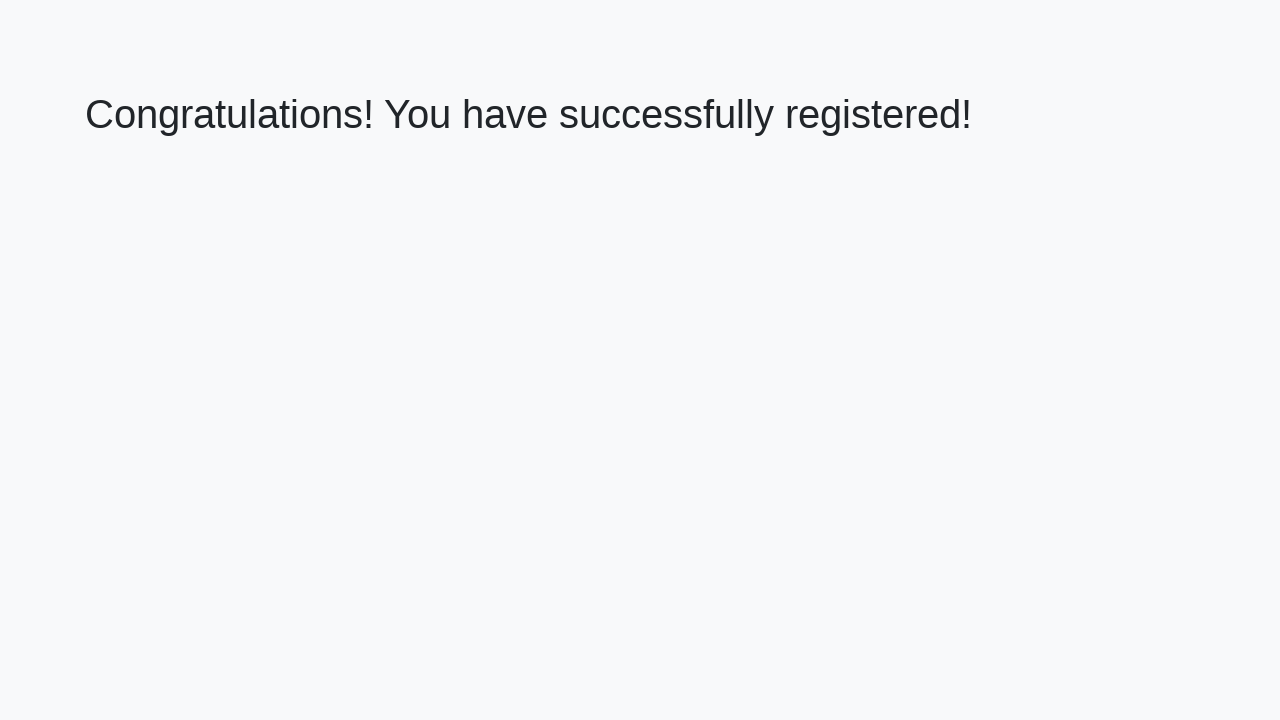

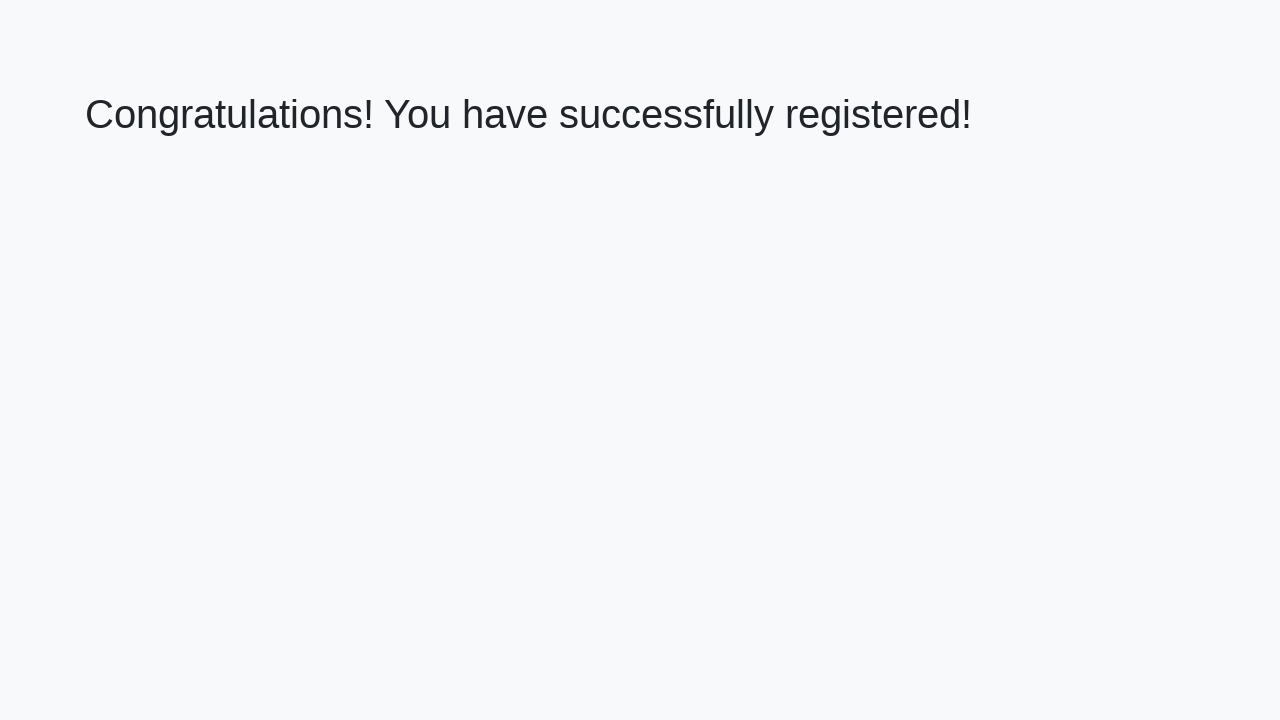